Tests displaying jQuery Growl notification messages on a webpage by injecting jQuery and jQuery Growl libraries via JavaScript execution, then triggering various notification types (default, error, notice, warning).

Starting URL: http://the-internet.herokuapp.com

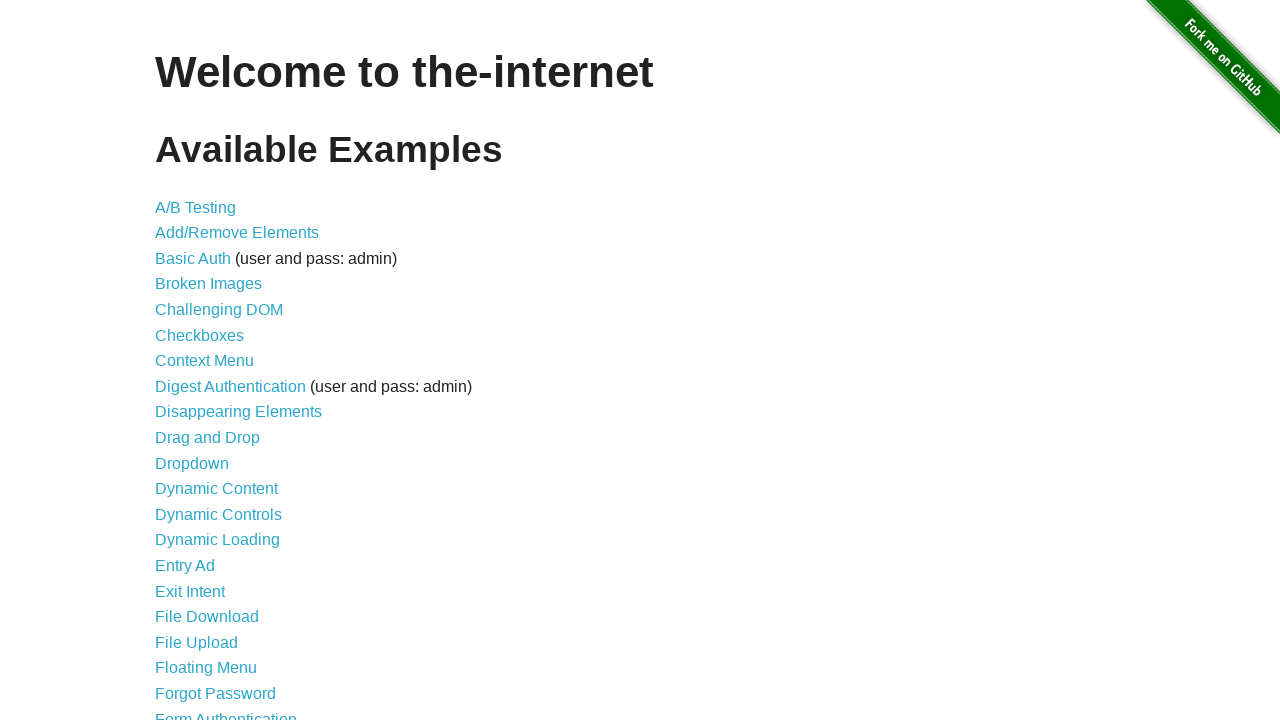

Injected jQuery library into page if not already present
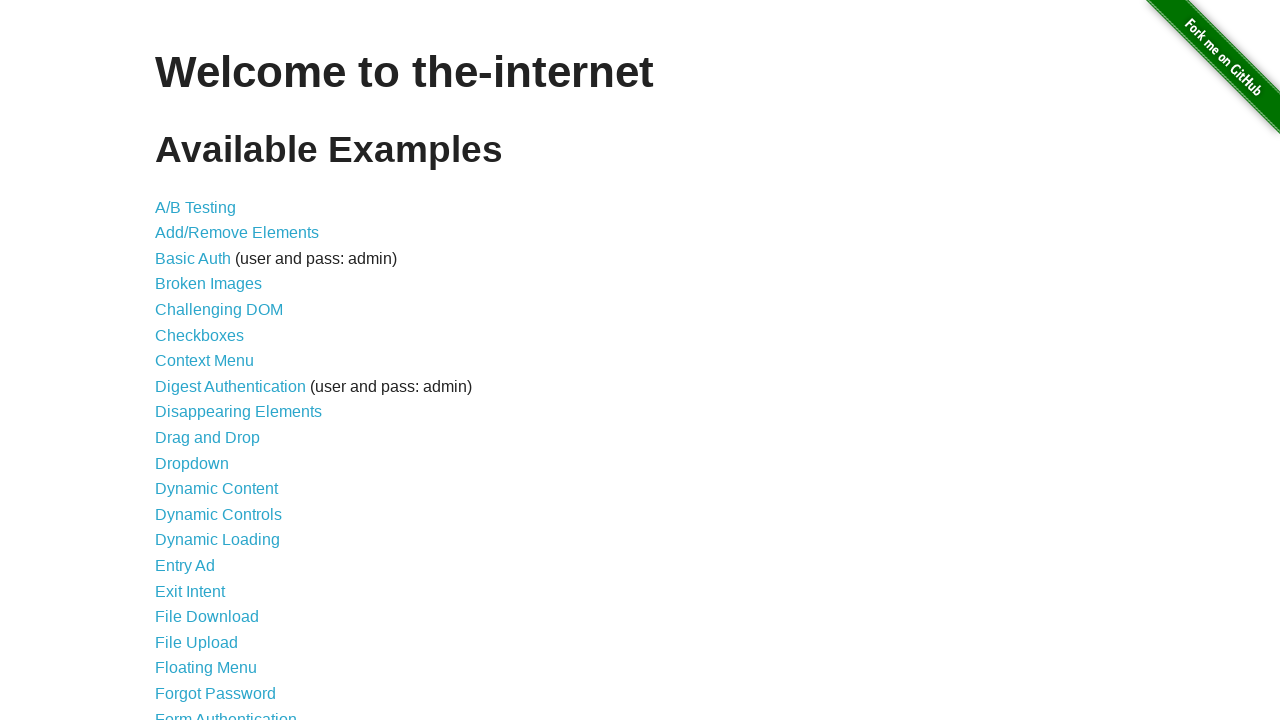

Loaded jQuery Growl plugin script
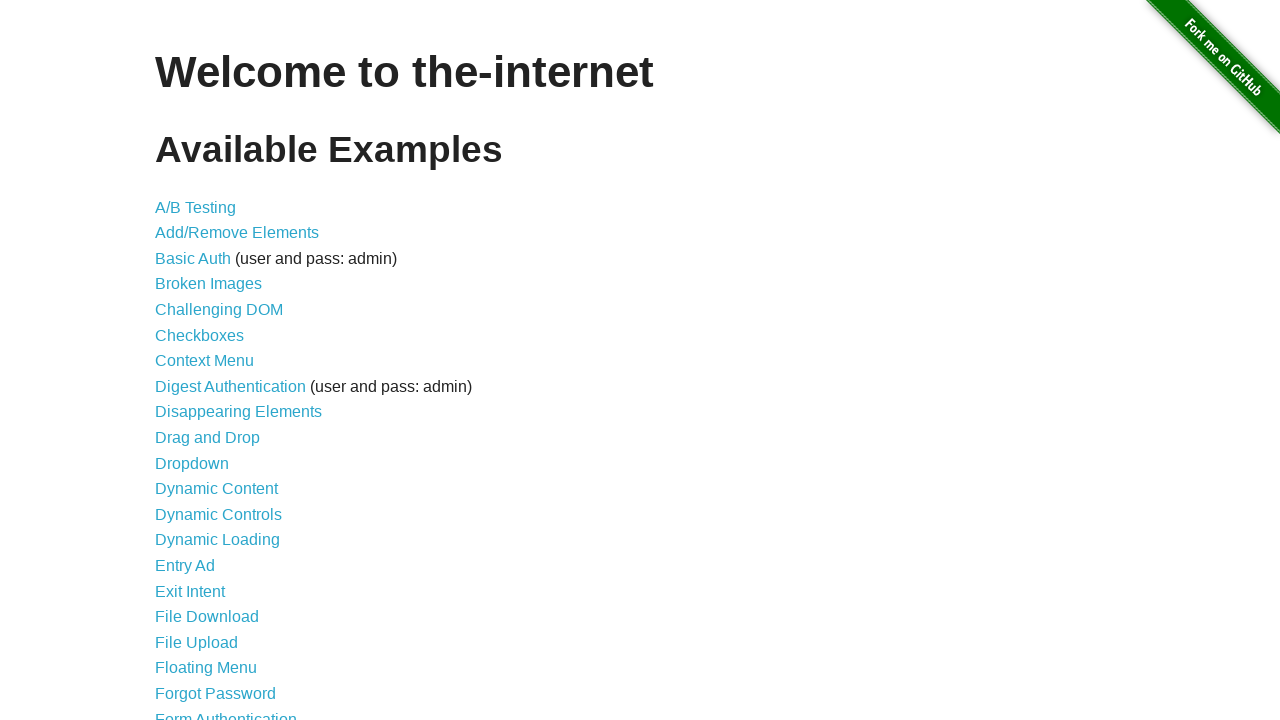

Added jQuery Growl CSS stylesheet to page
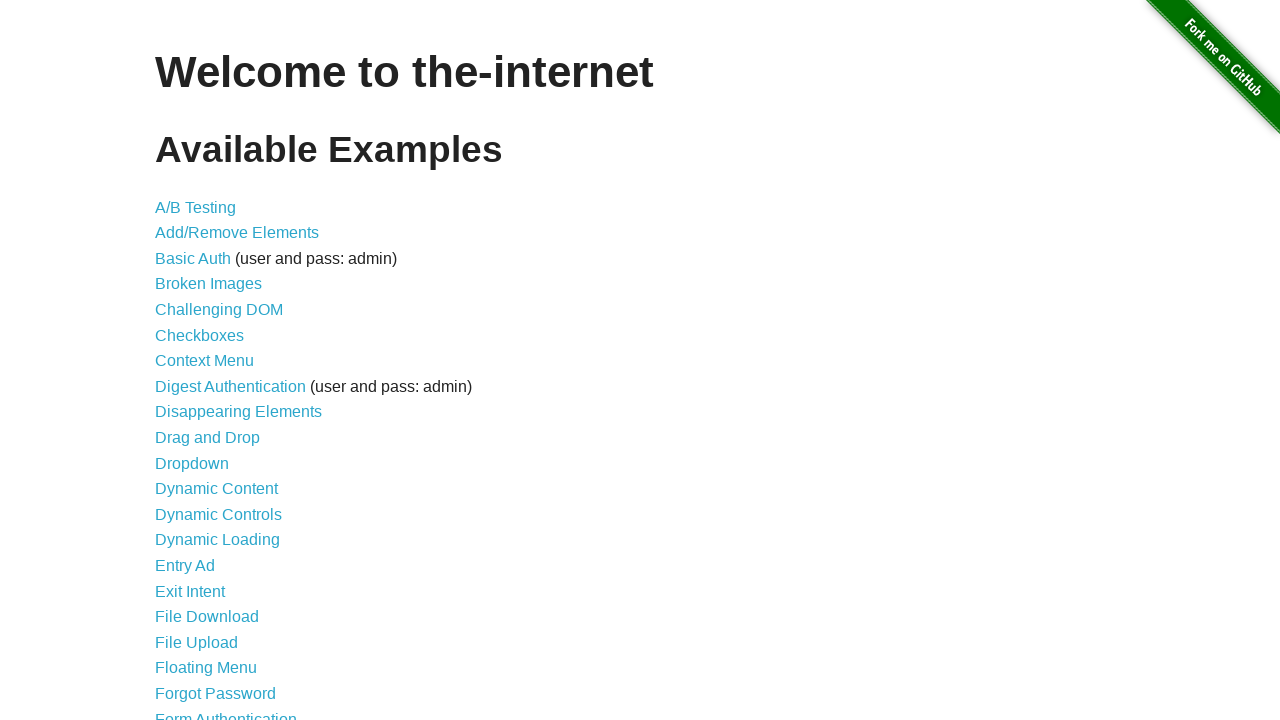

Waited 1 second for scripts and styles to load
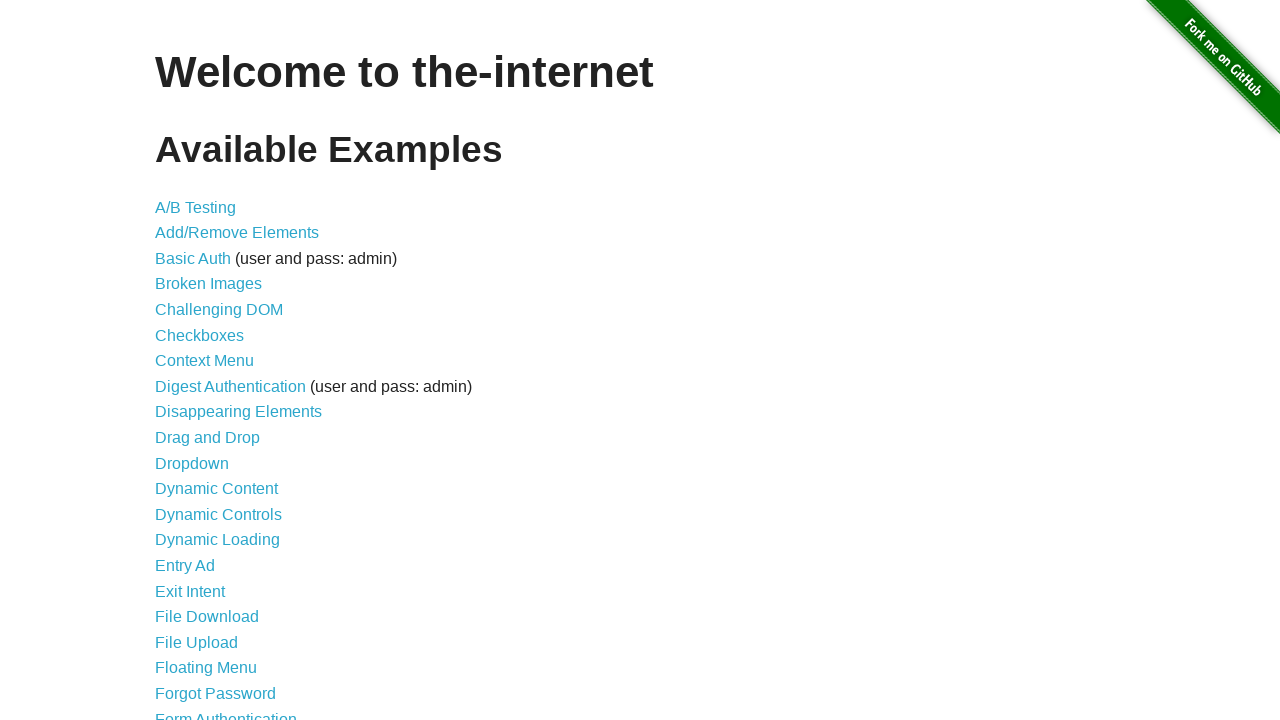

Displayed default growl notification with title 'GET' and message '/'
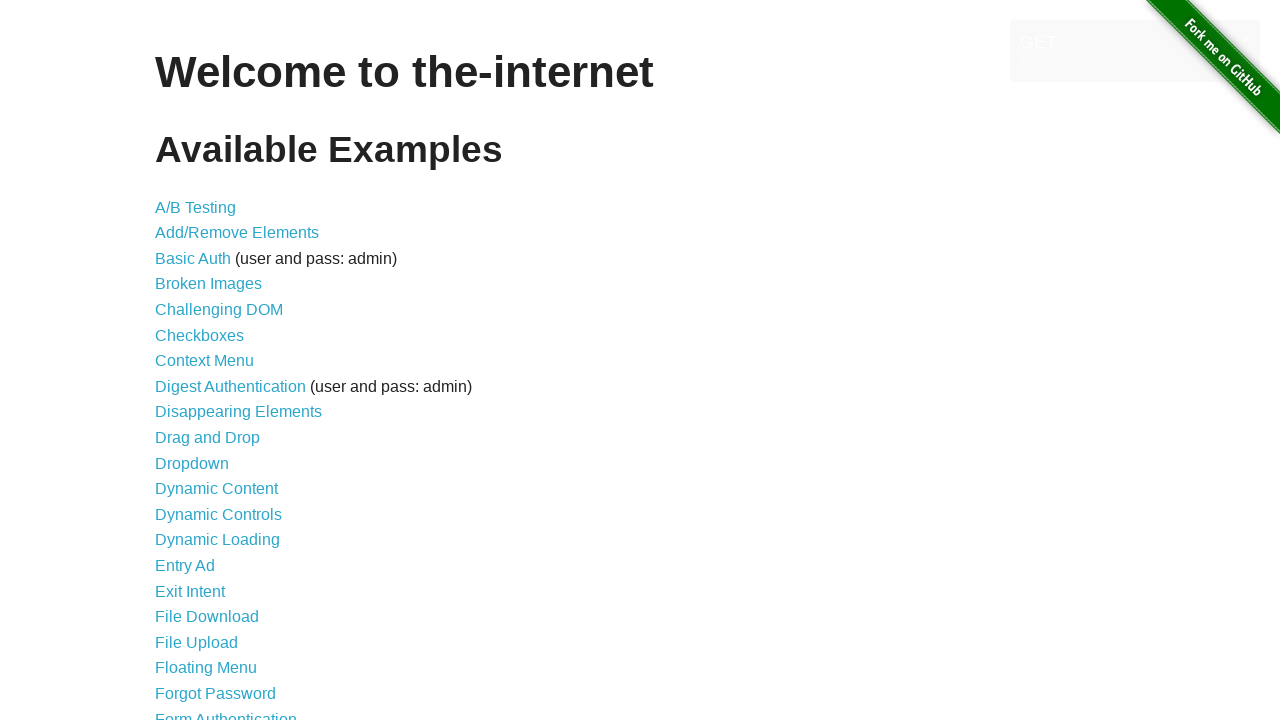

Displayed error growl notification
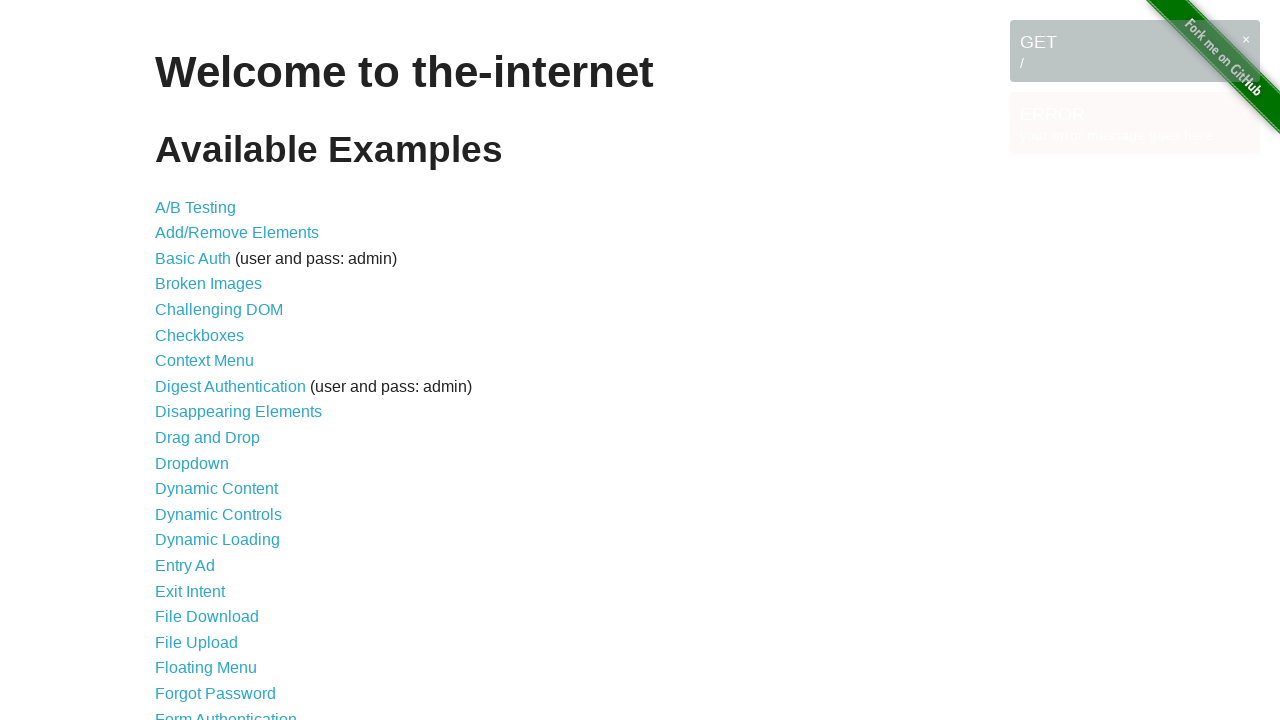

Displayed notice growl notification
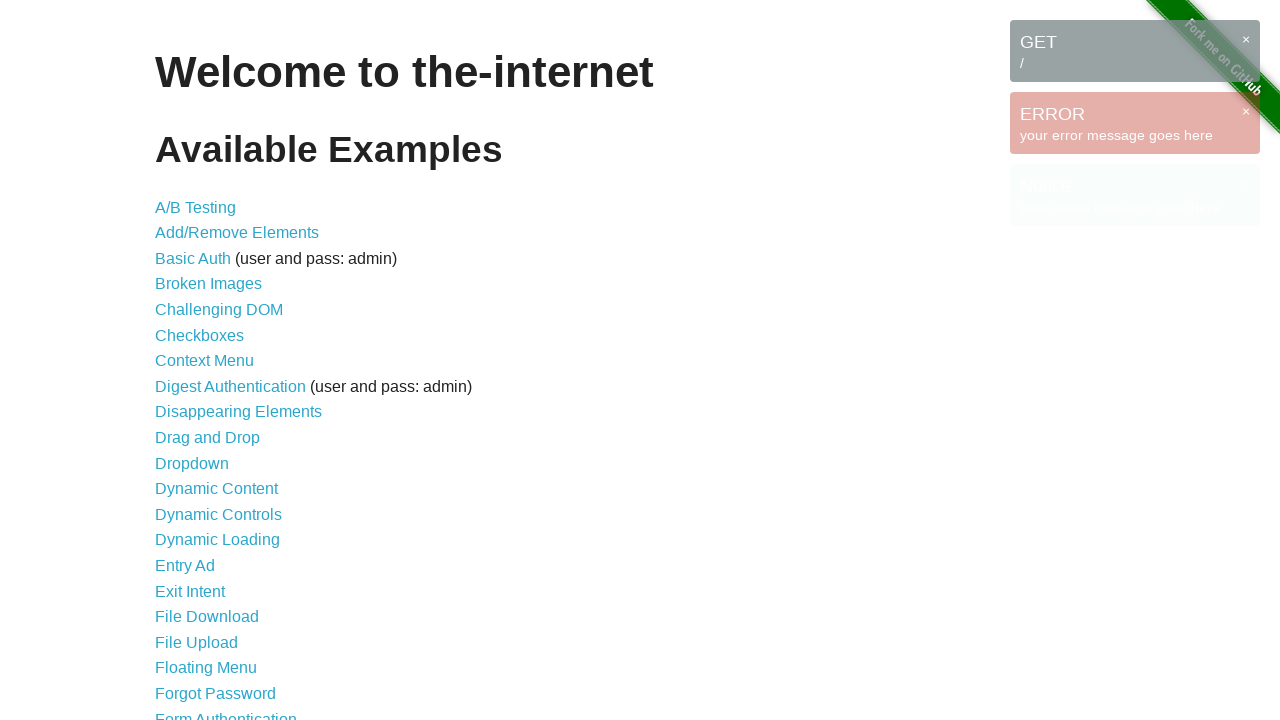

Displayed warning growl notification
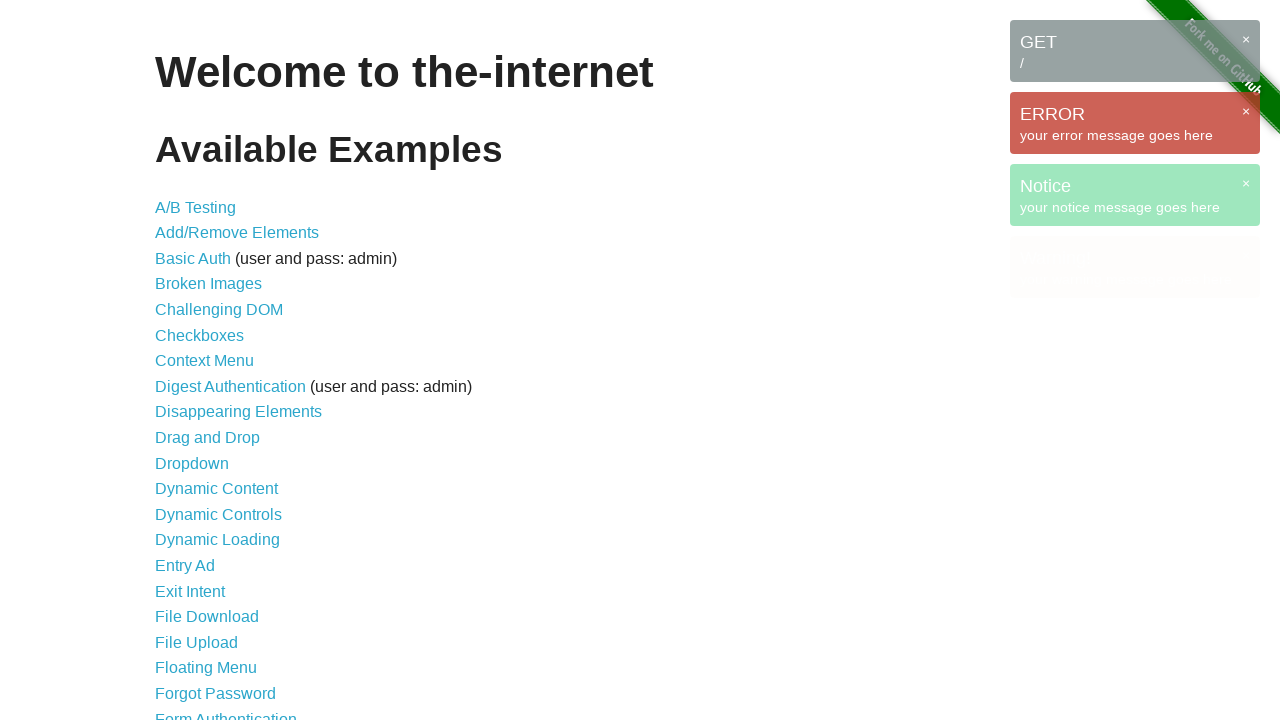

Waited 3 seconds for growl notifications to display and be visible
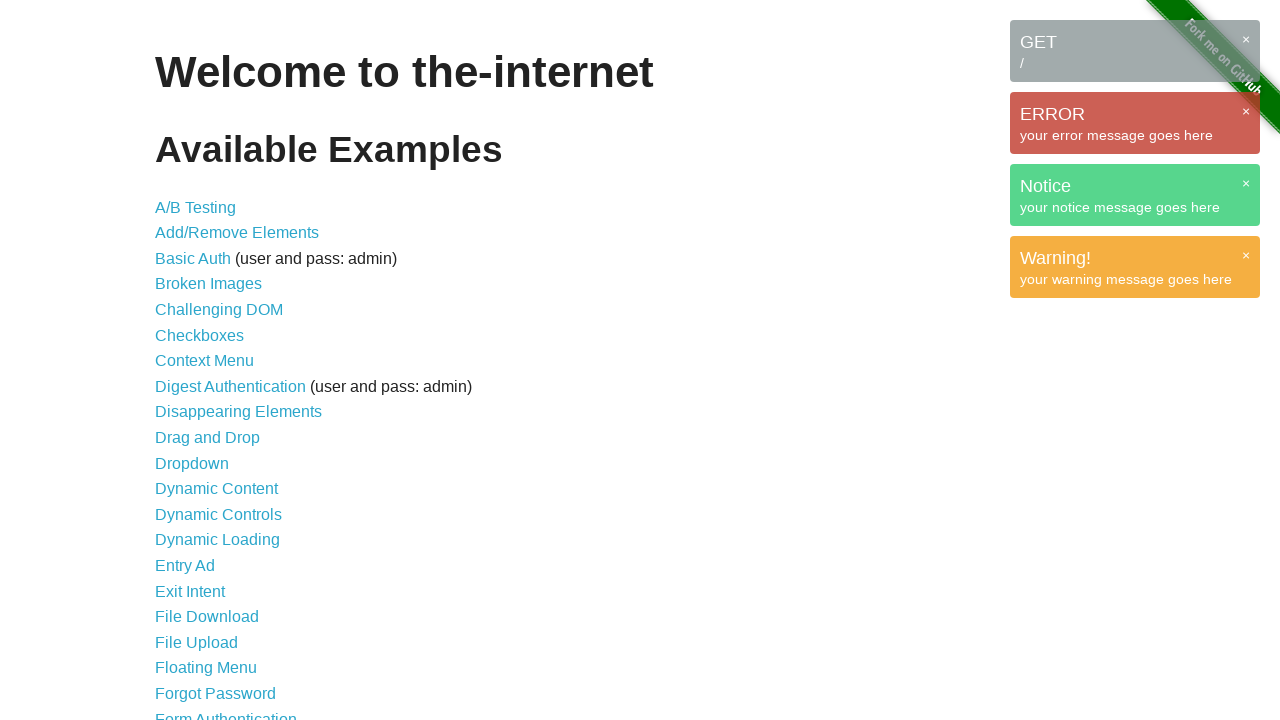

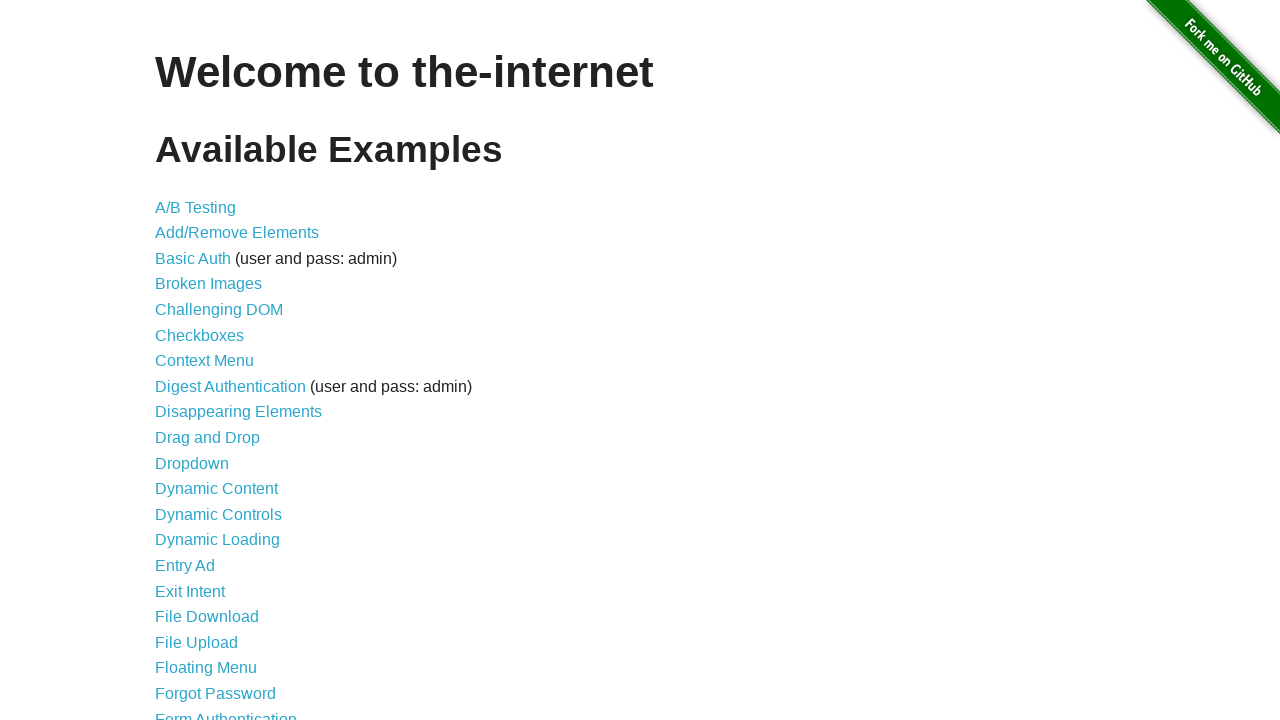